Tests drag and drop functionality by dragging an element with id 'draggable' to an element with id 'droppable' on a test automation practice page.

Starting URL: https://testautomationpractice.blogspot.com/

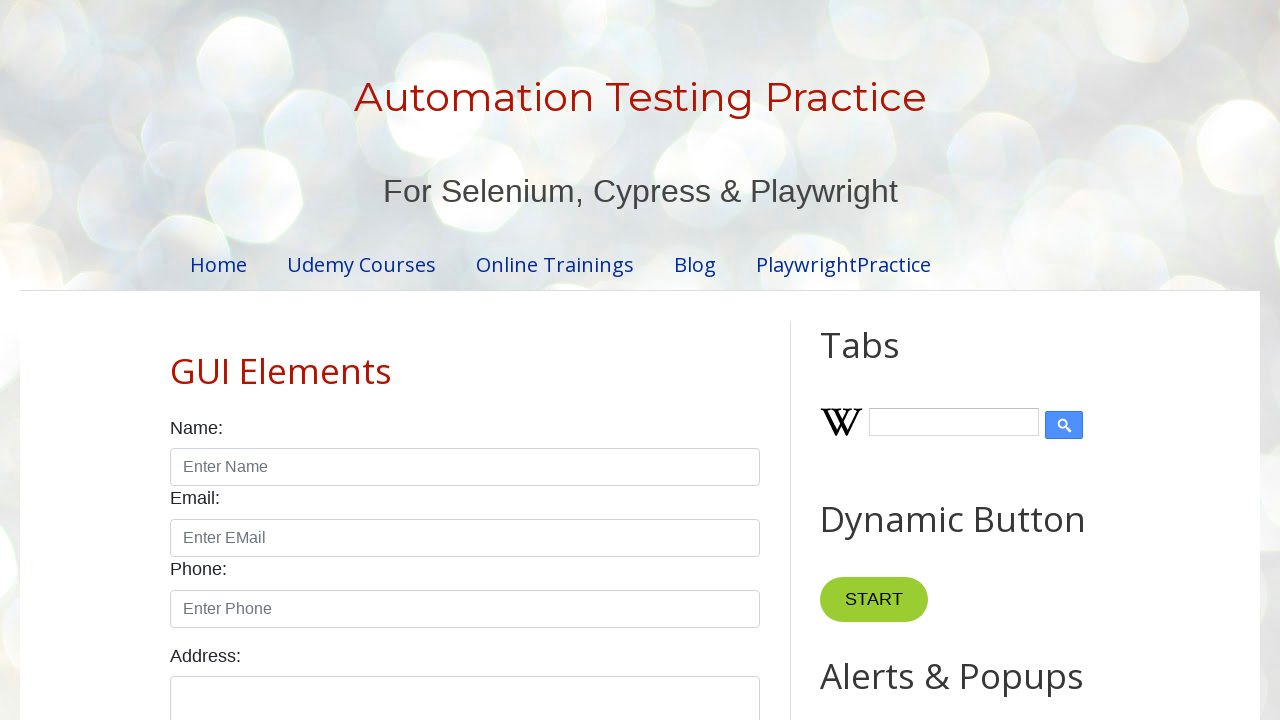

Waited for draggable element to be visible
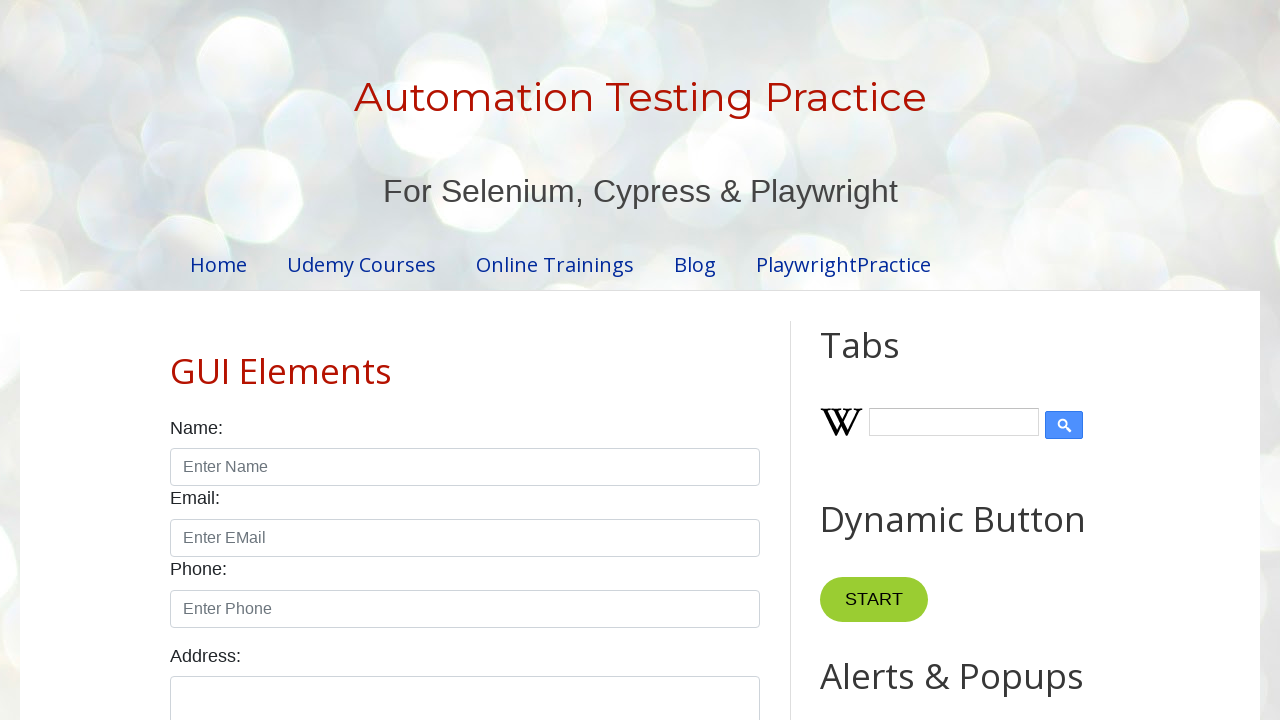

Waited for droppable element to be visible
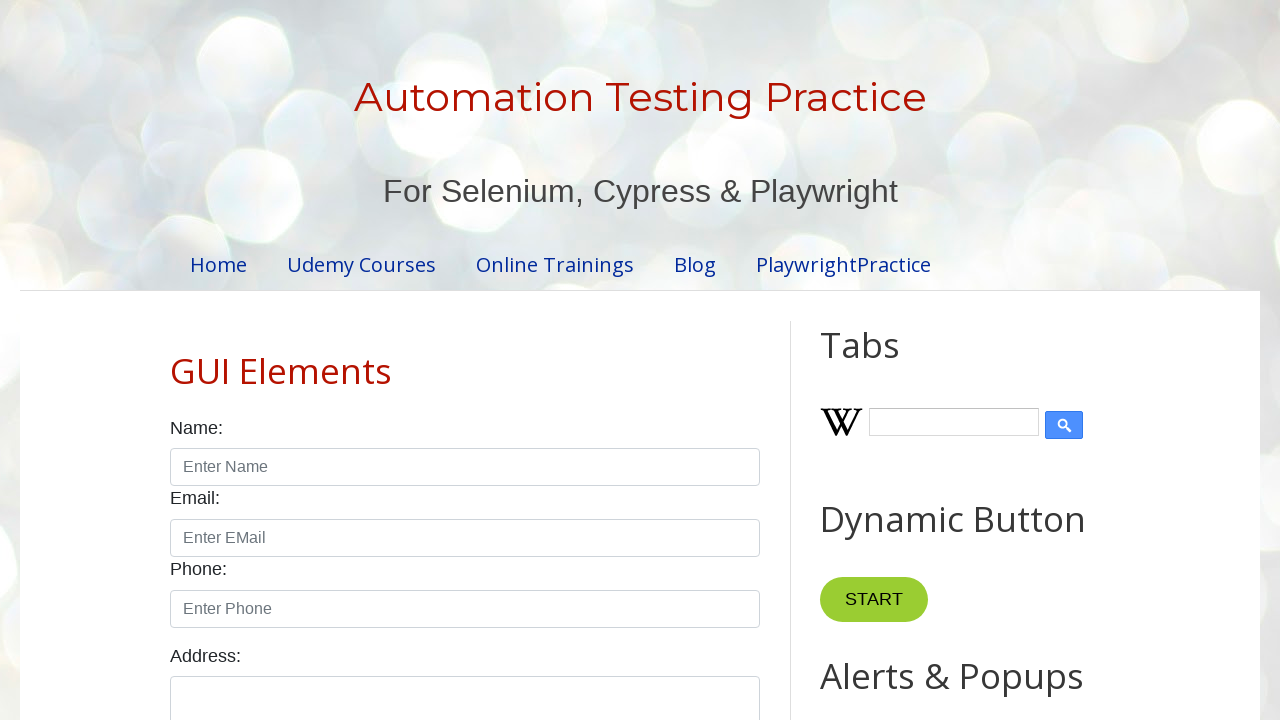

Dragged element with id 'draggable' to element with id 'droppable' at (1015, 386)
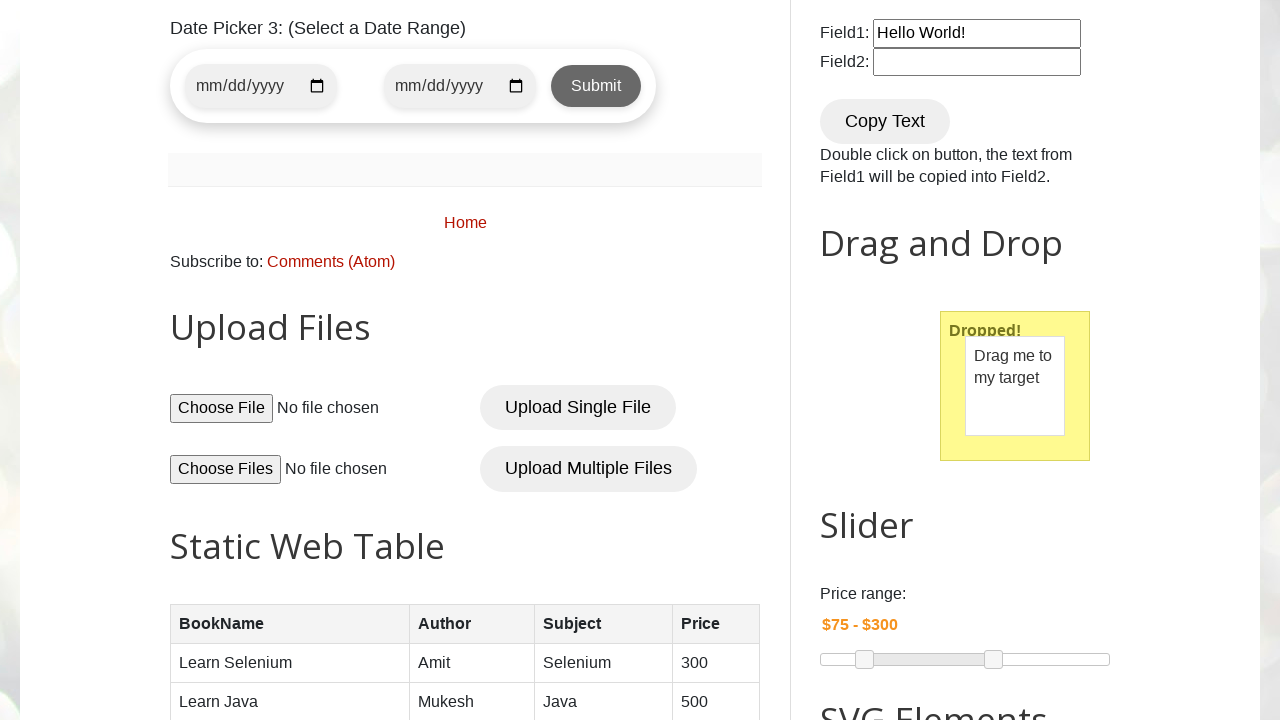

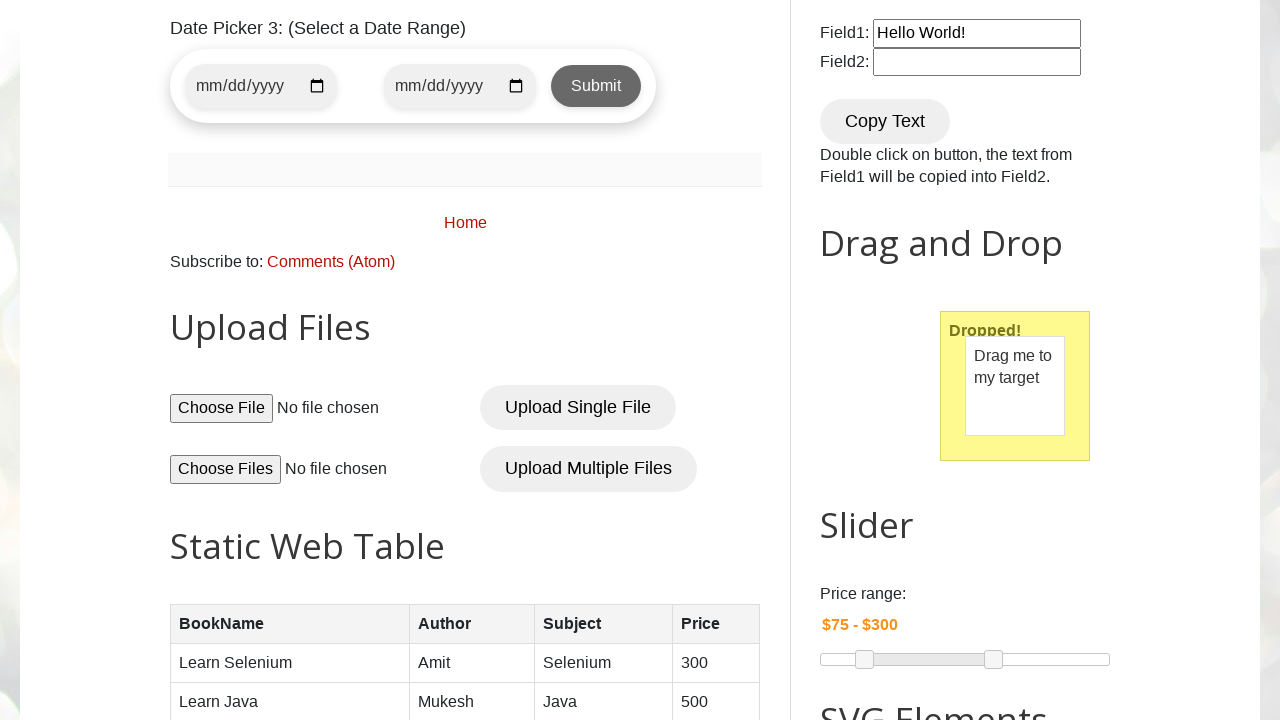